Tests various dropdown interactions on a travel booking form including auto-suggest location search, origin/destination selection, currency selection, and passenger count adjustment

Starting URL: https://rahulshettyacademy.com/dropdownsPractise/

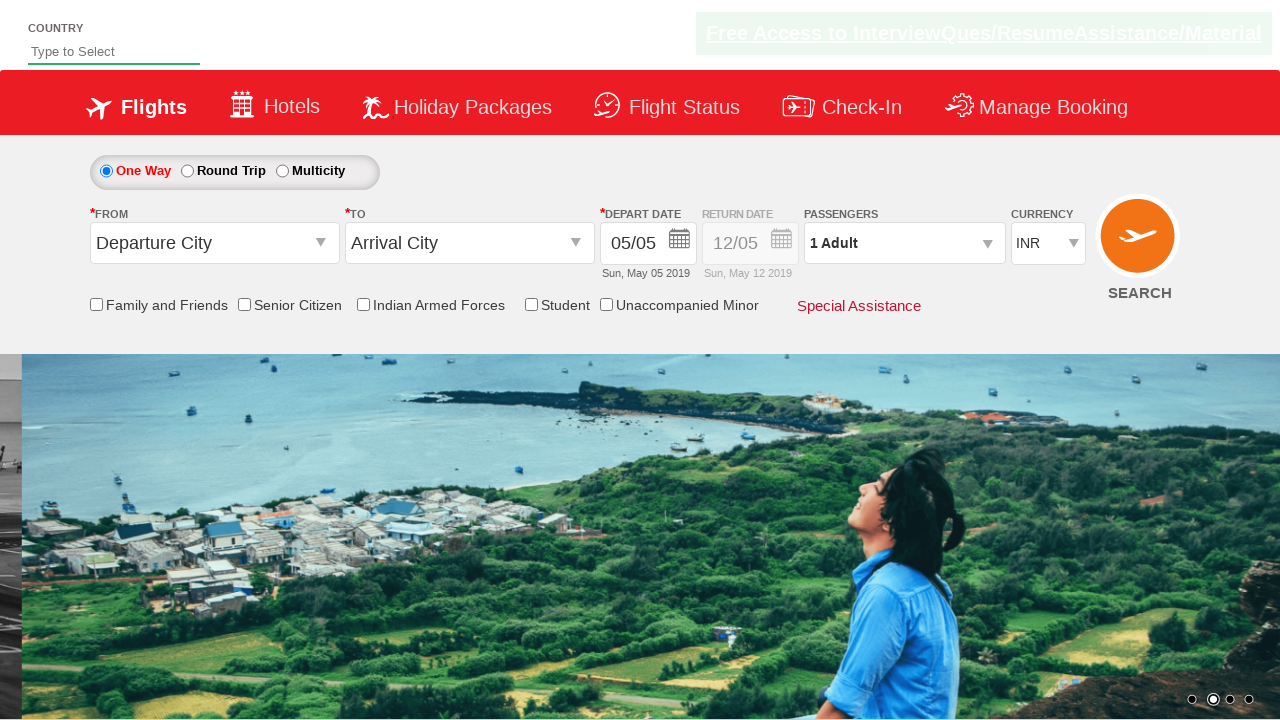

Filled auto-suggest field with 'Ind' for country search on #autosuggest
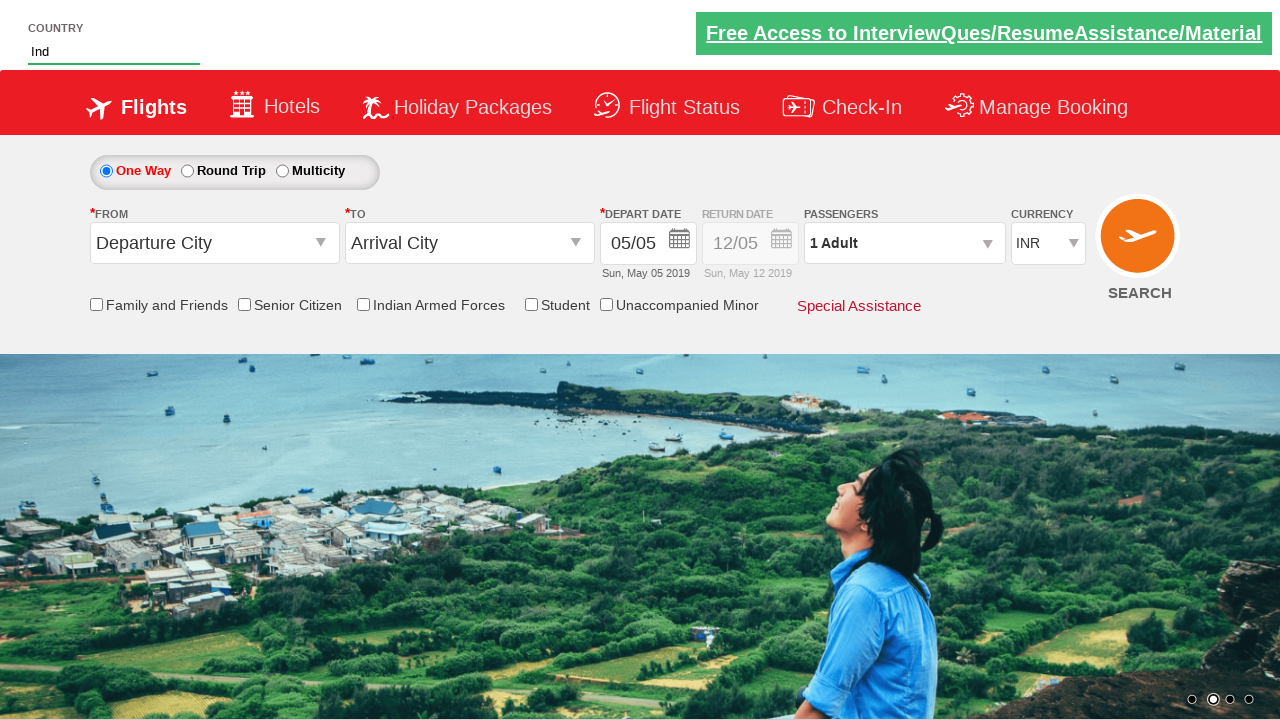

Auto-suggest options appeared
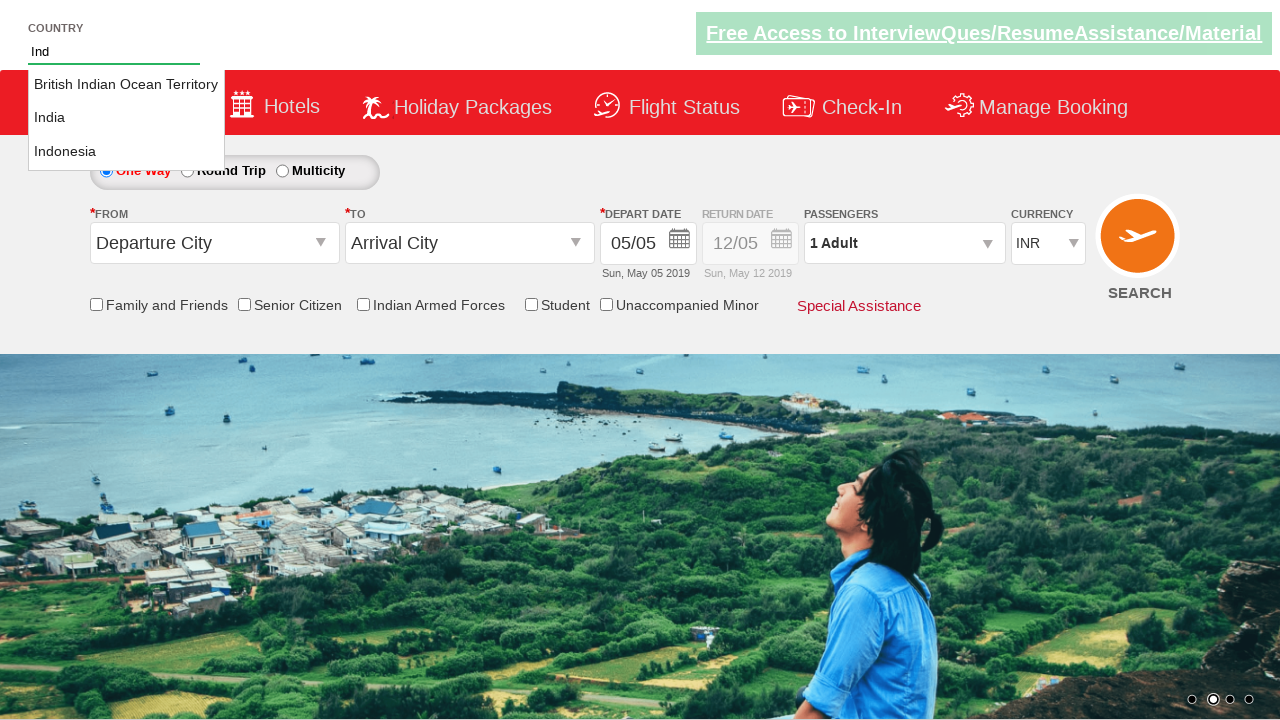

Selected 'India' from auto-suggest dropdown at (126, 118) on li[class='ui-menu-item'] a >> nth=1
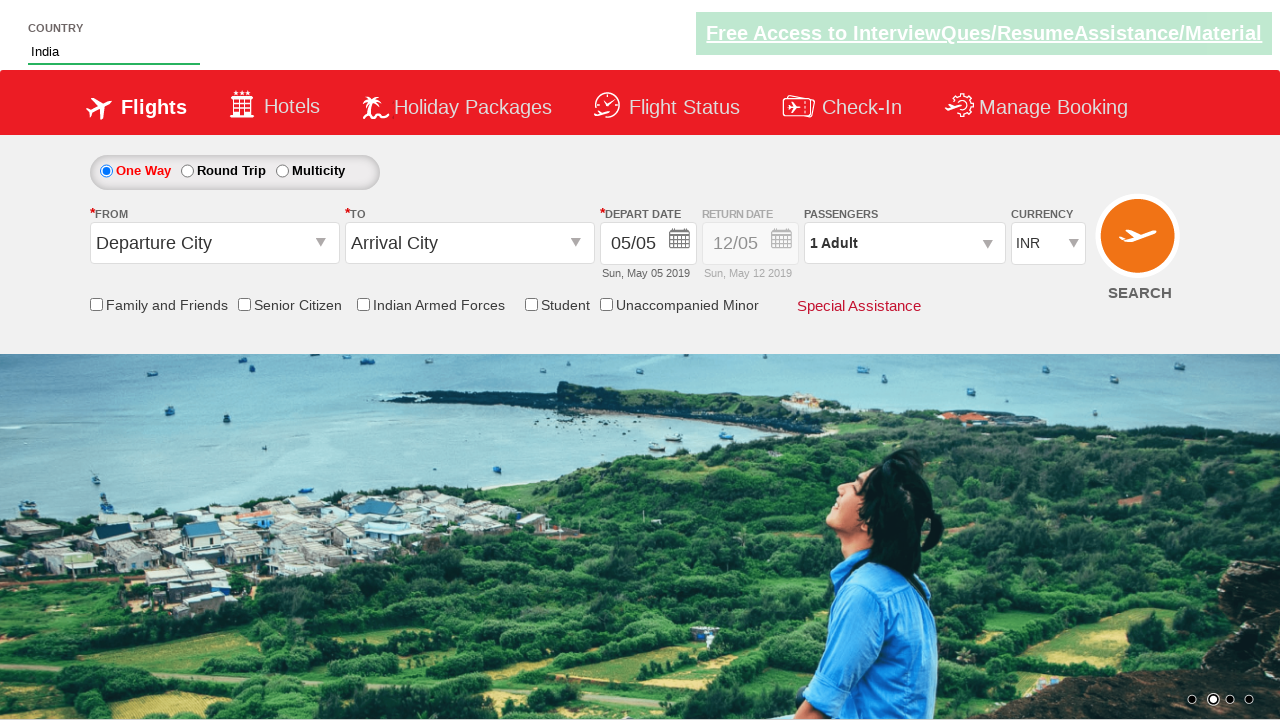

Clicked on origin station dropdown at (214, 243) on #ctl00_mainContent_ddl_originStation1_CTXT
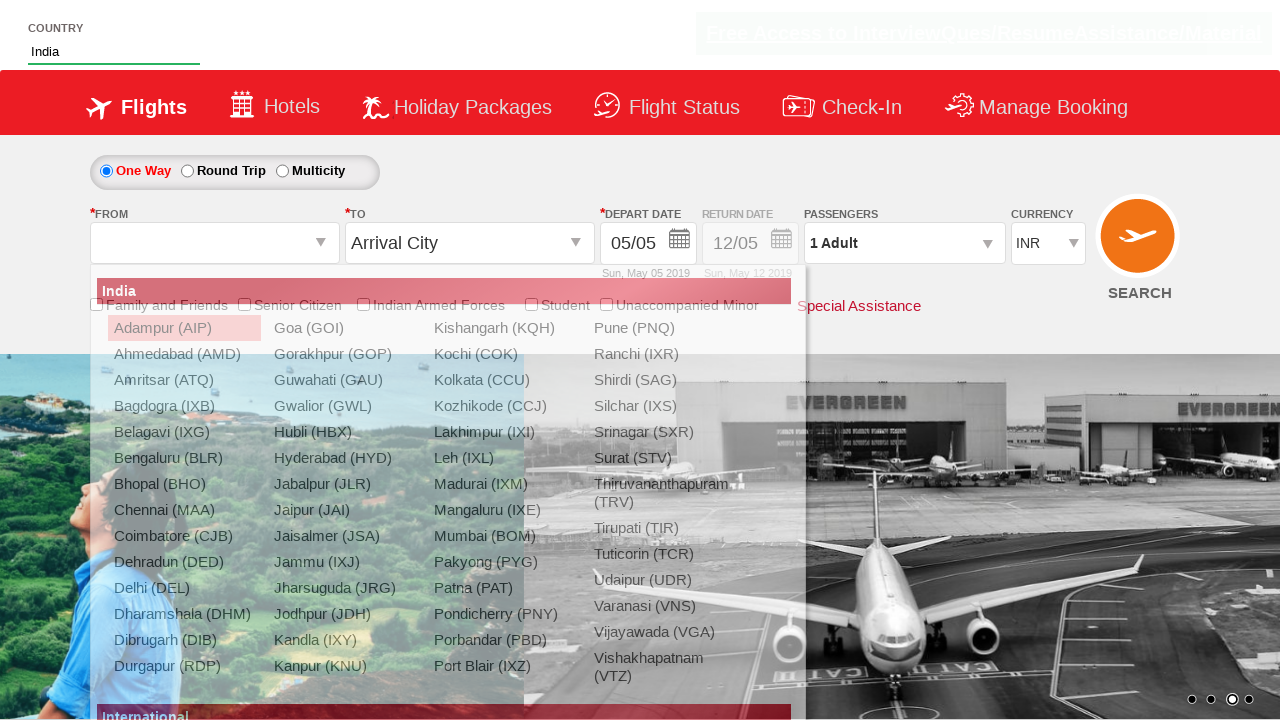

Selected 'Delhi' as origin station at (184, 588) on a[value='DEL']
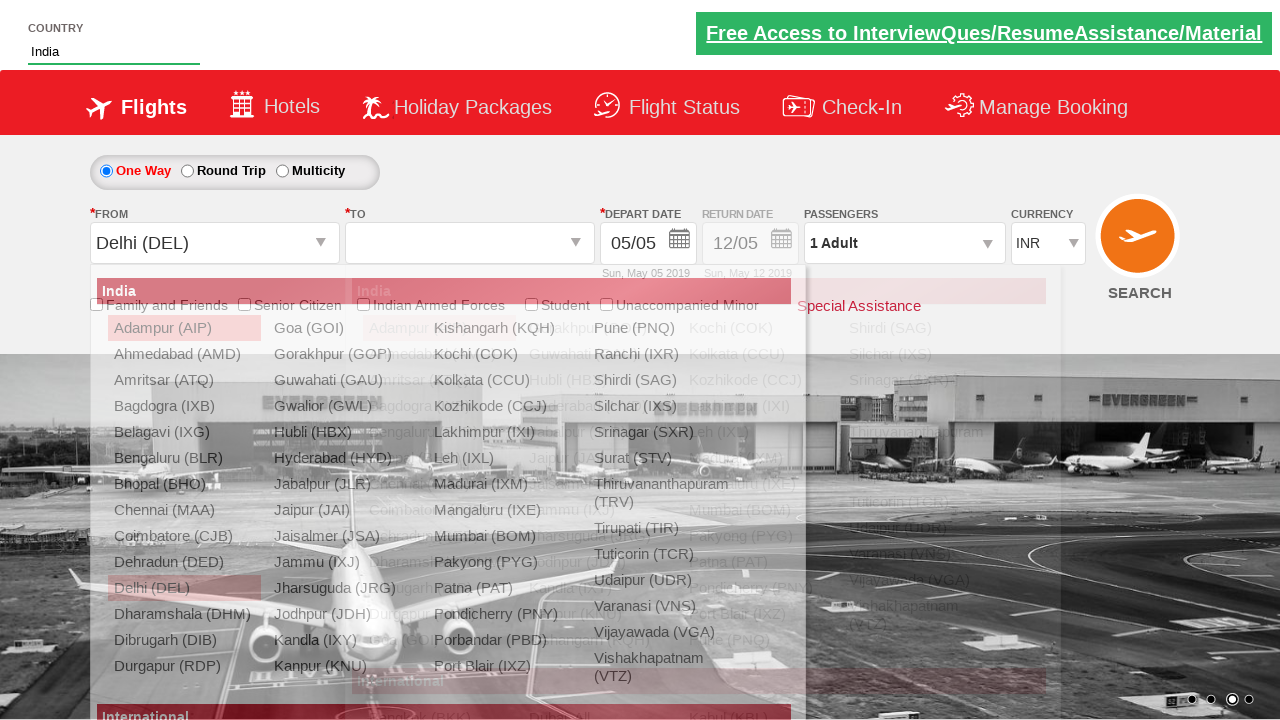

Waited for destination dropdown to be ready
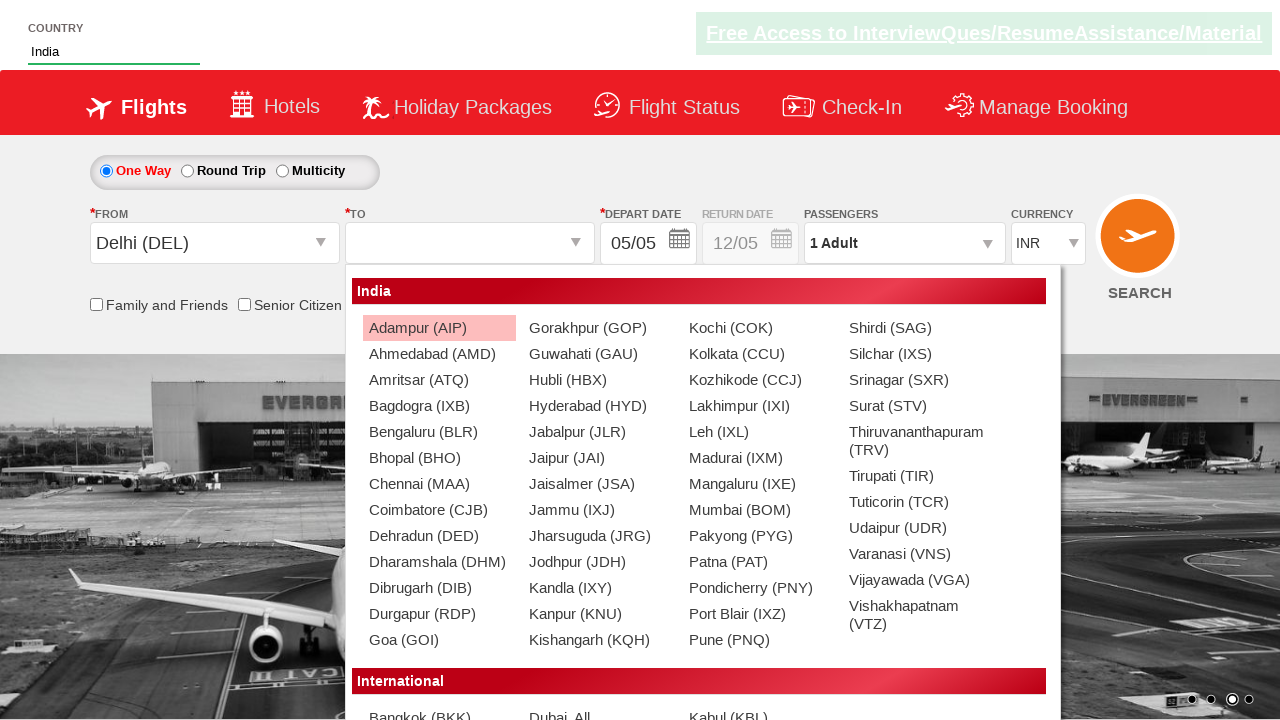

Selected 'Jaisalmer' as destination station at (599, 484) on div#ctl00_mainContent_ddl_destinationStation1_CTNR a[text='Jaisalmer (JSA)']
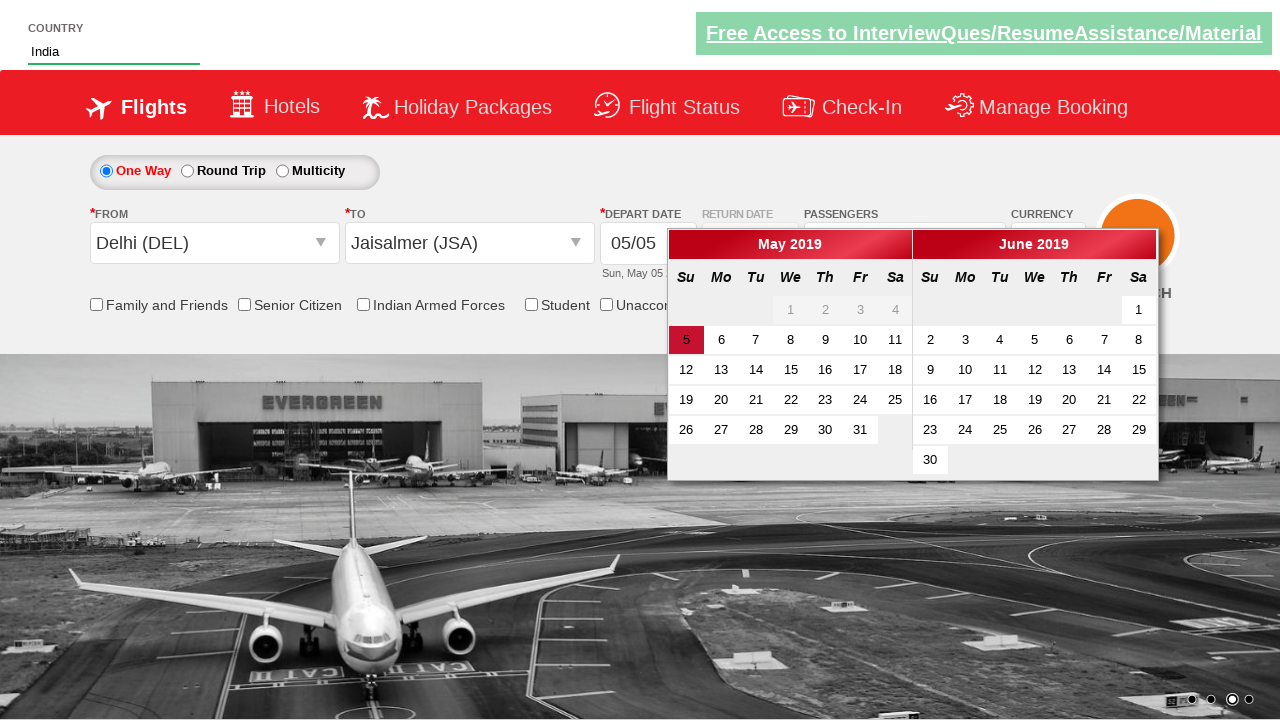

Clicked on search buttons heading at (640, 102) on .search-buttons-heading
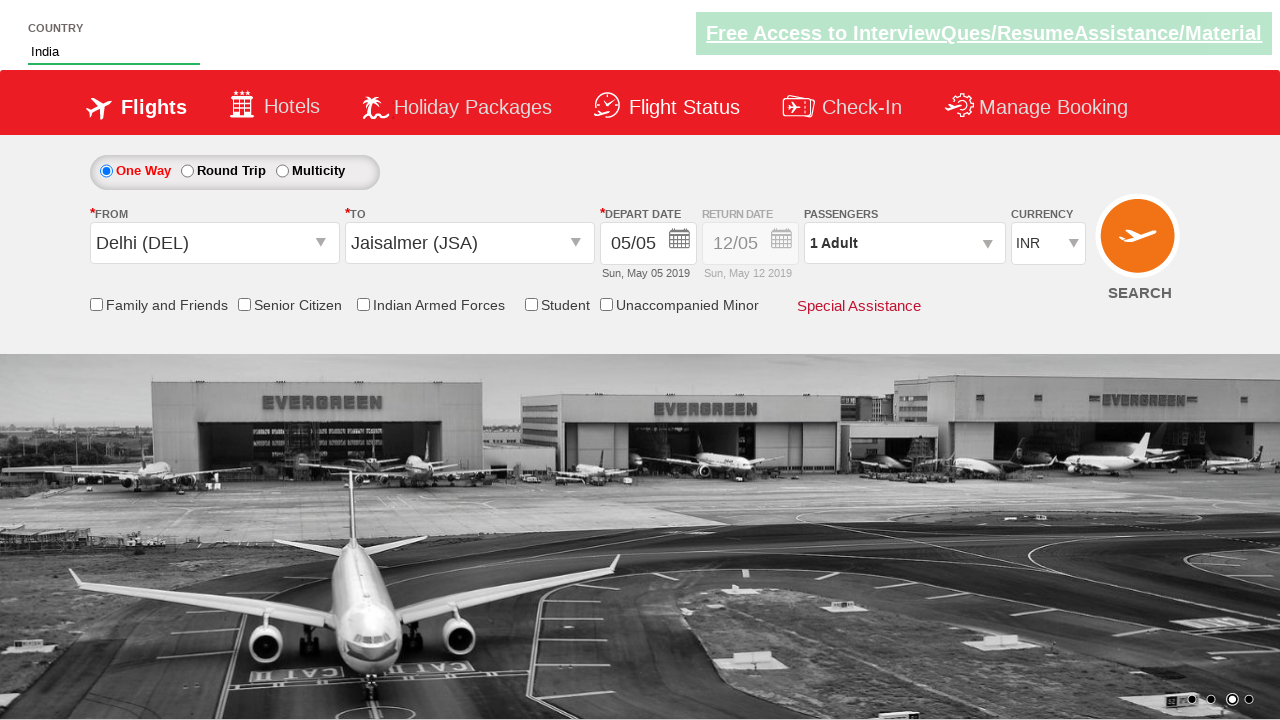

Selected currency by index 3 (USD) on #ctl00_mainContent_DropDownListCurrency
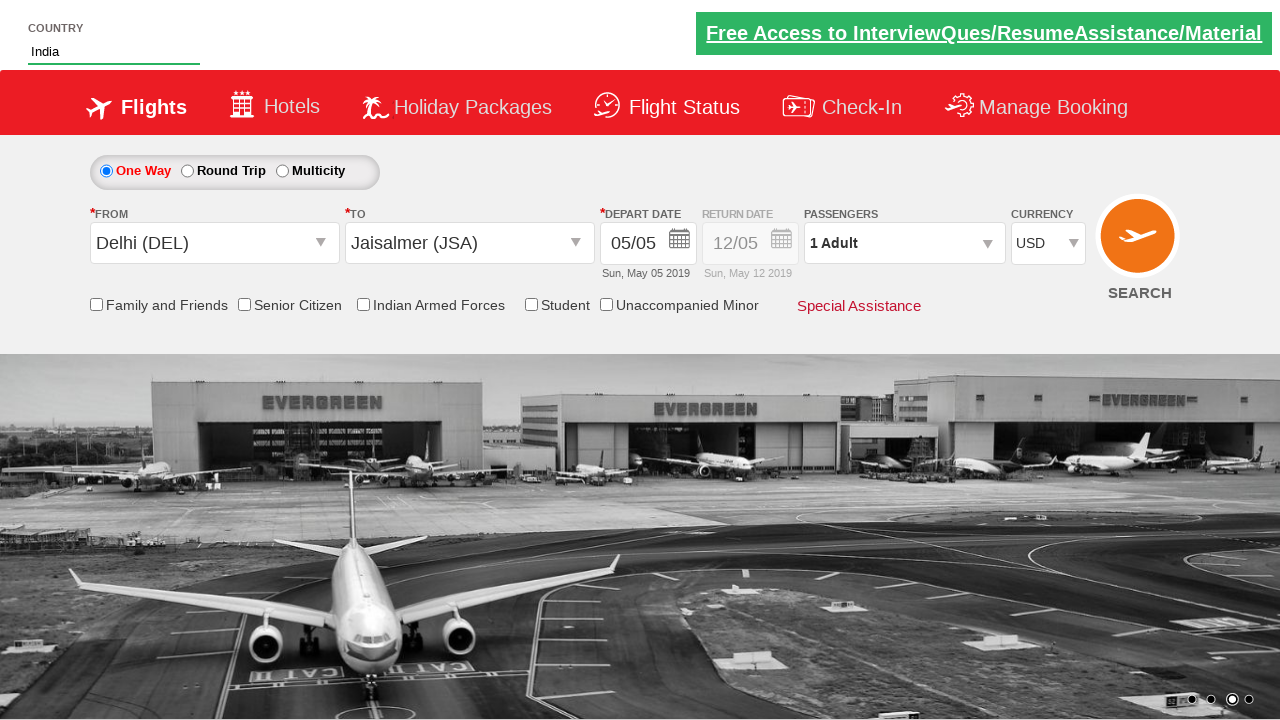

Selected currency by value 'INR' on #ctl00_mainContent_DropDownListCurrency
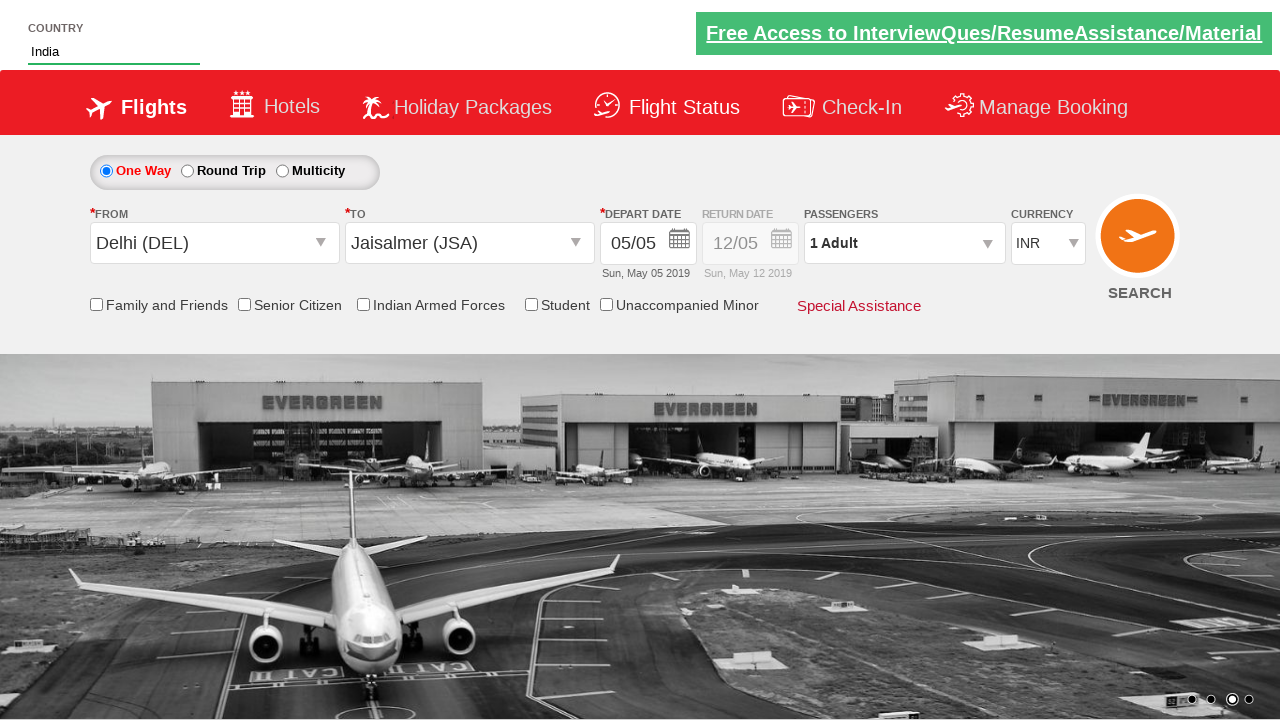

Selected currency by label 'AED' on #ctl00_mainContent_DropDownListCurrency
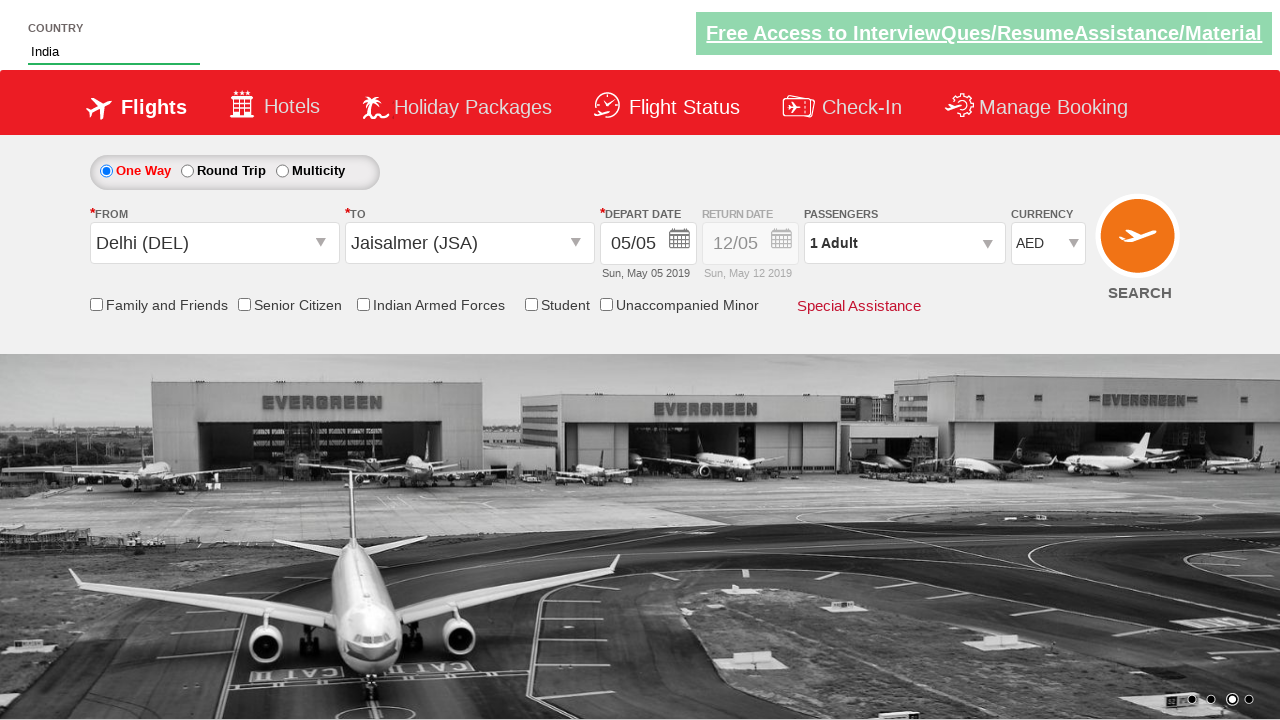

Clicked on passenger info section at (904, 243) on #divpaxinfo
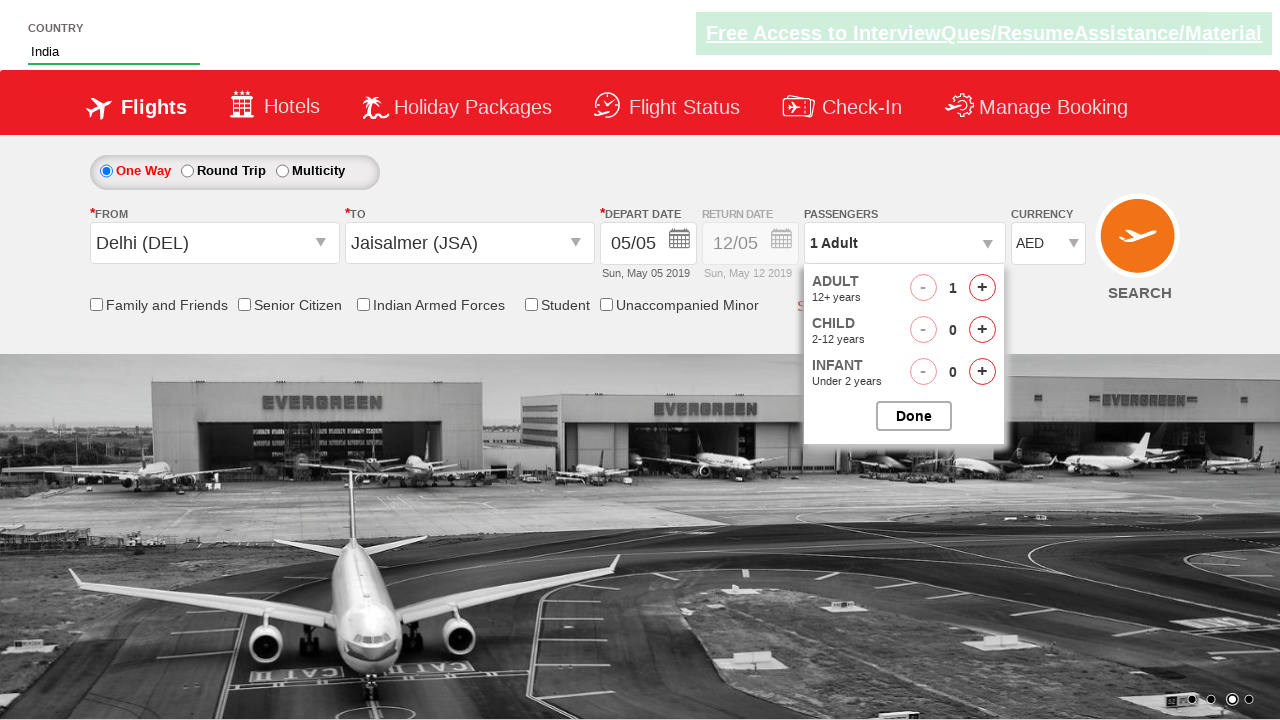

Waited for passenger selection to open
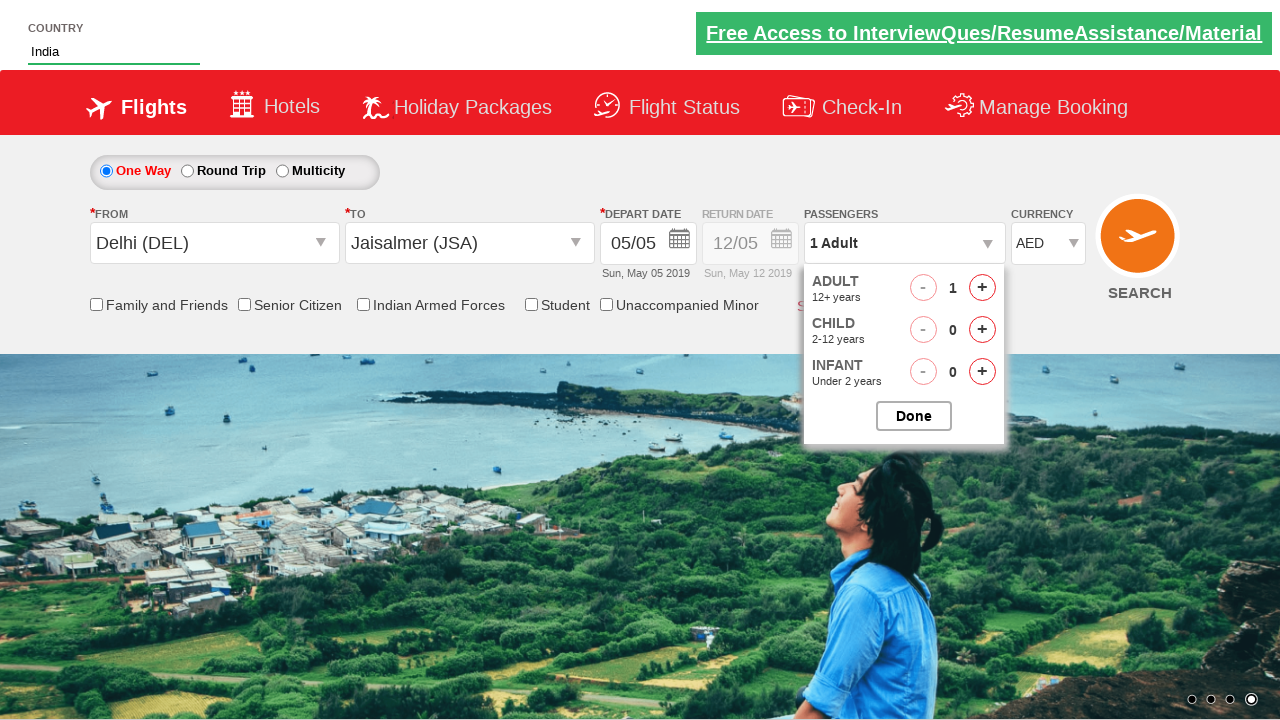

Added first adult passenger at (982, 288) on span#hrefIncAdt
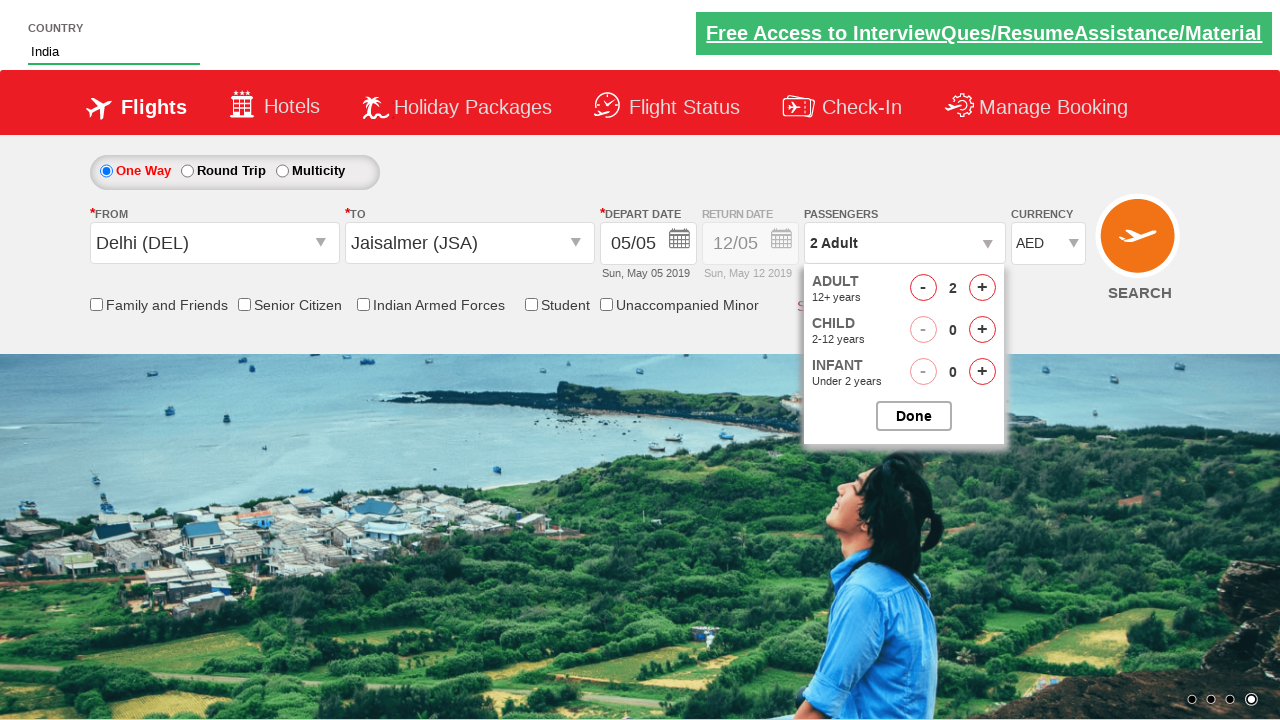

Added adult passenger 2 at (982, 288) on span#hrefIncAdt
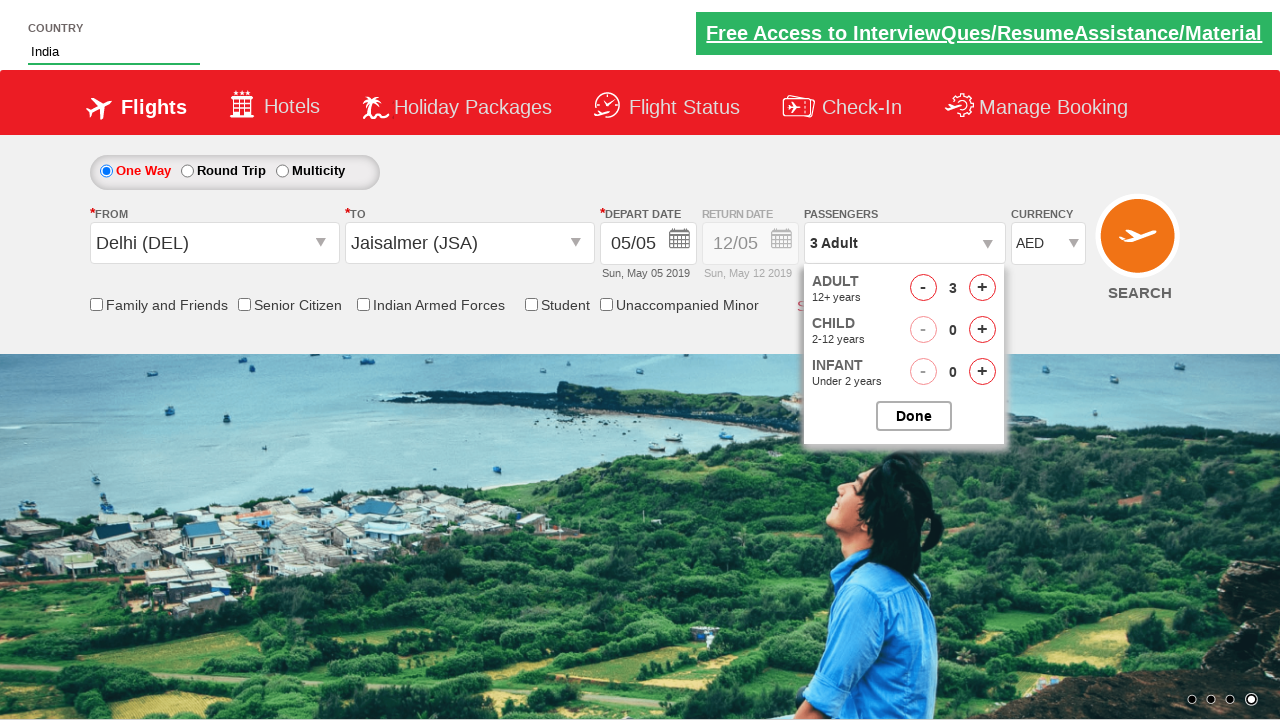

Added adult passenger 3 at (982, 288) on span#hrefIncAdt
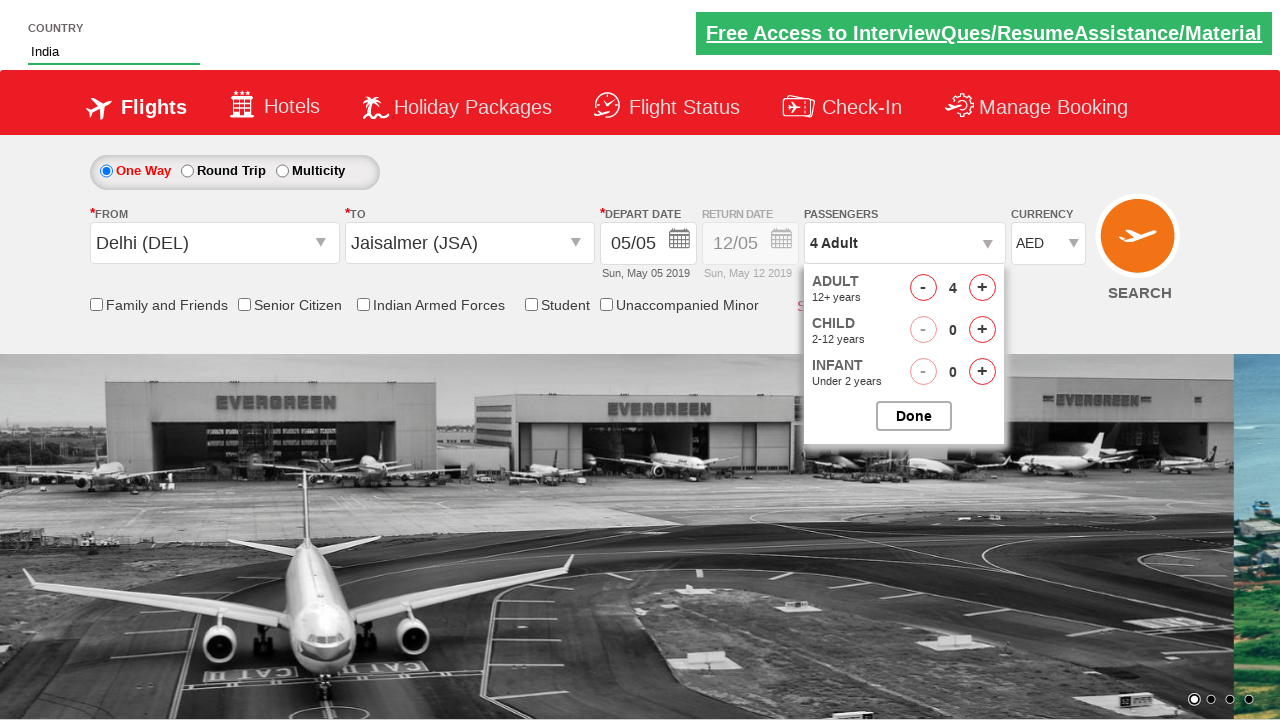

Added adult passenger 4 at (982, 288) on span#hrefIncAdt
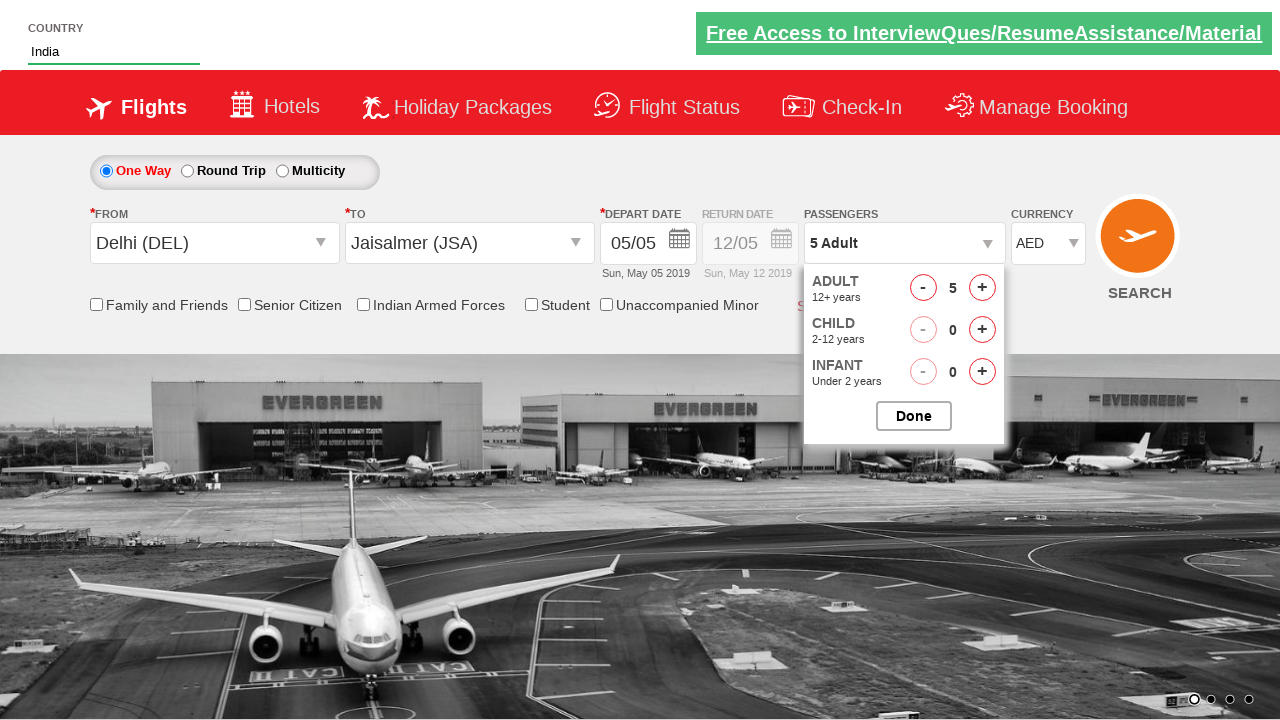

Added adult passenger 5 at (982, 288) on span#hrefIncAdt
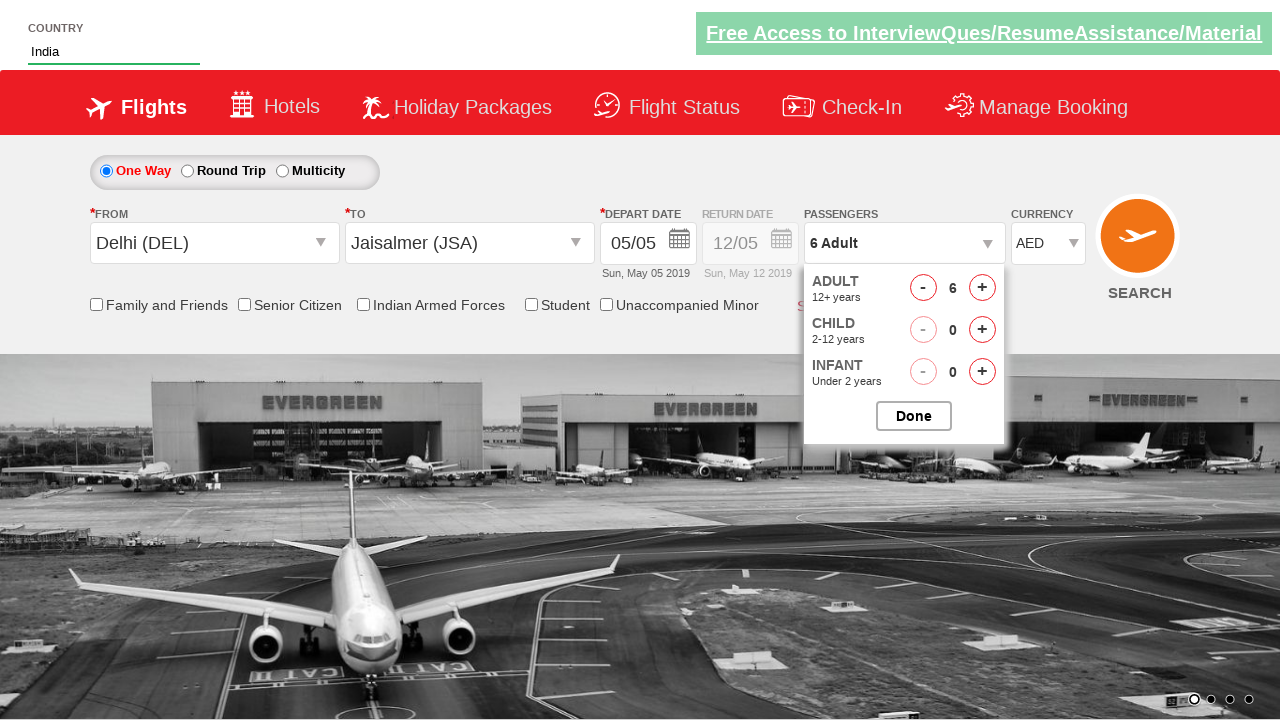

Closed passenger selection panel at (914, 416) on #btnclosepaxoption
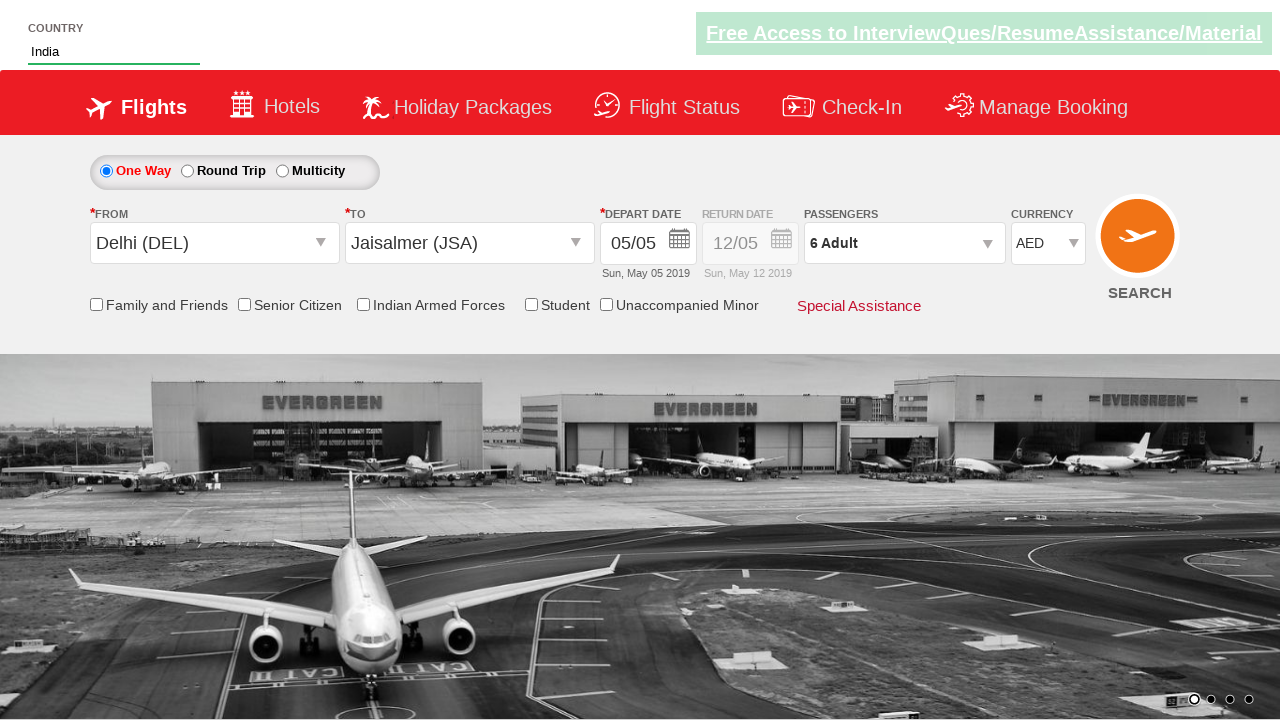

Final wait before test completion
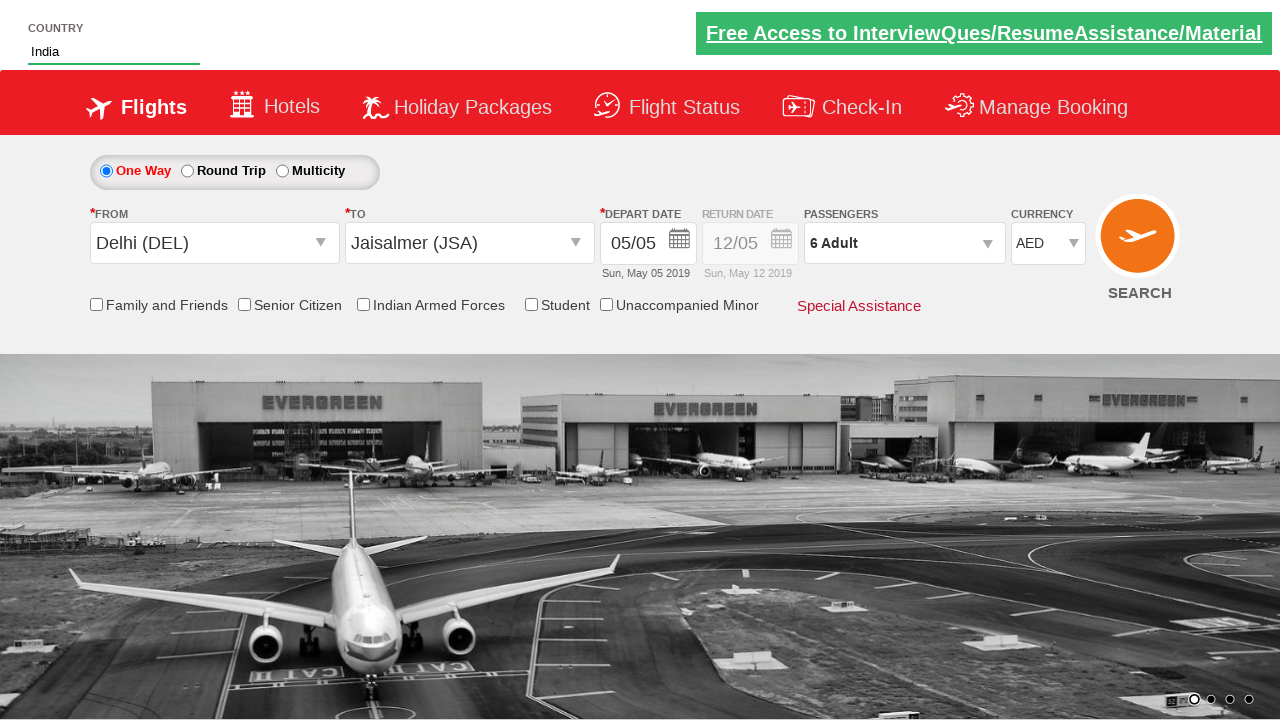

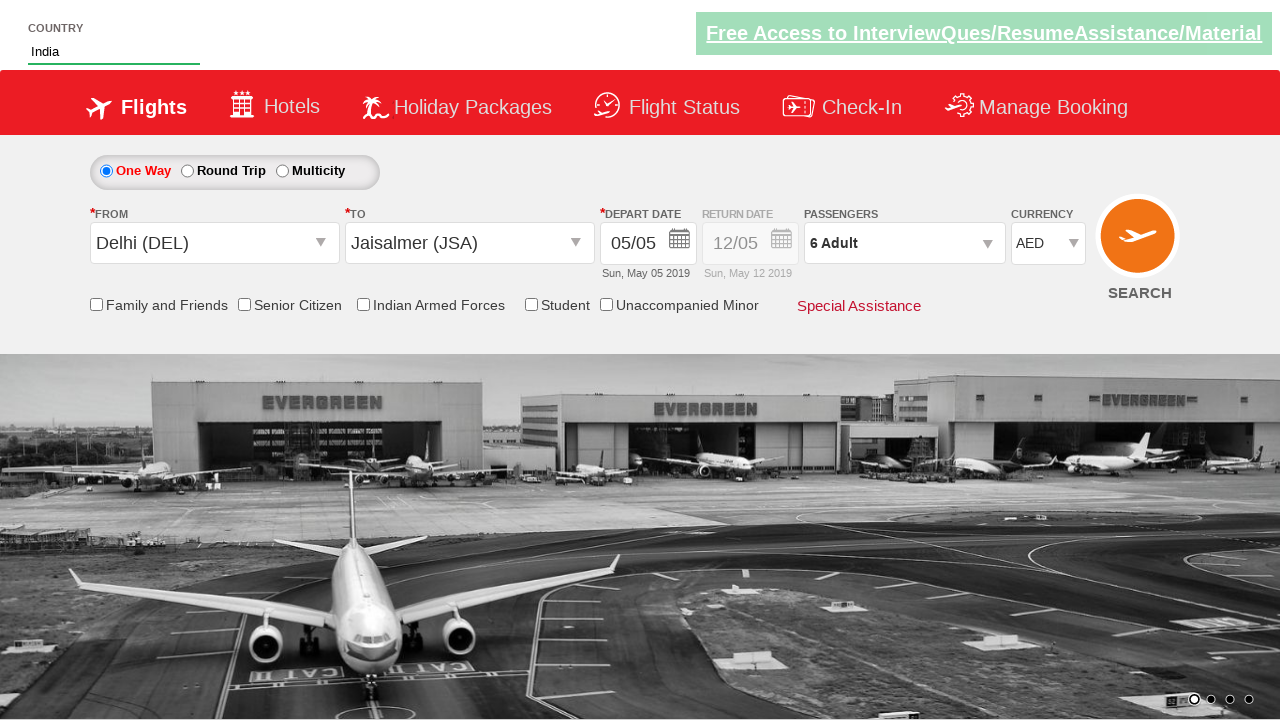